Tests form interaction by filling a username field with text and then using keyboard shortcuts to select all text on the page.

Starting URL: http://www.theTestingWorld.com/testings

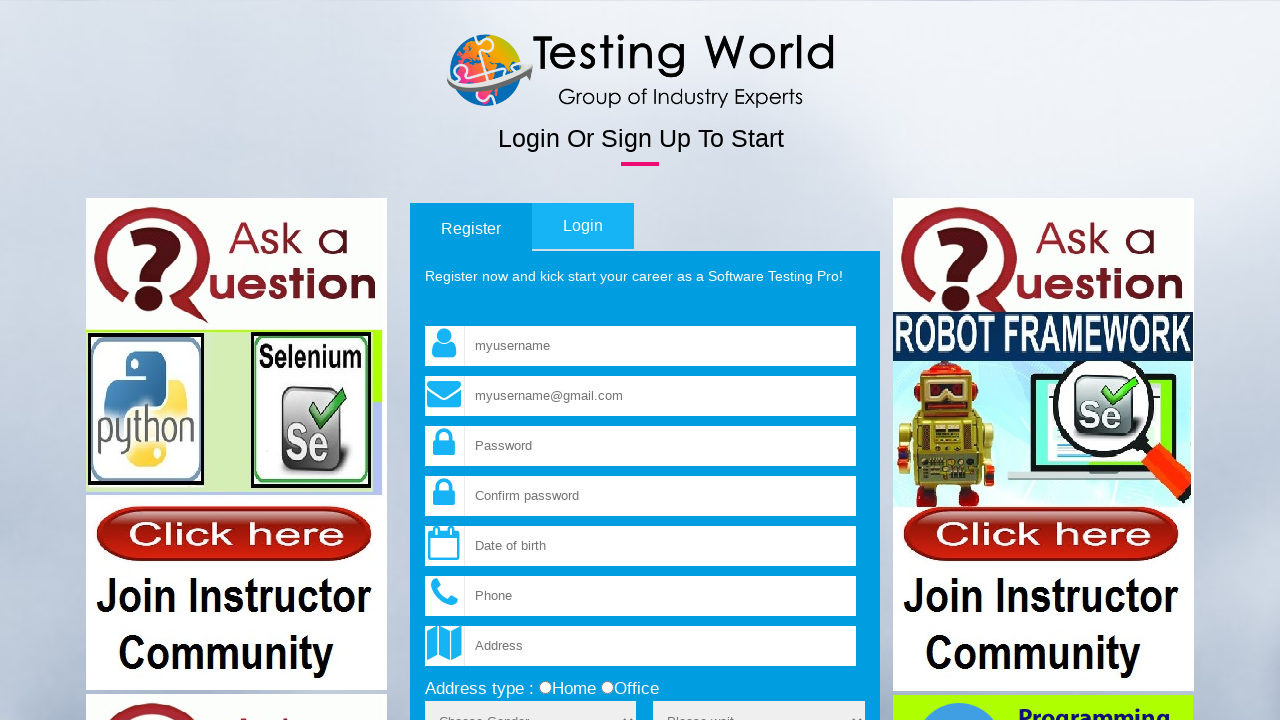

Filled username field with 'Hello' on input[name='fld_username']
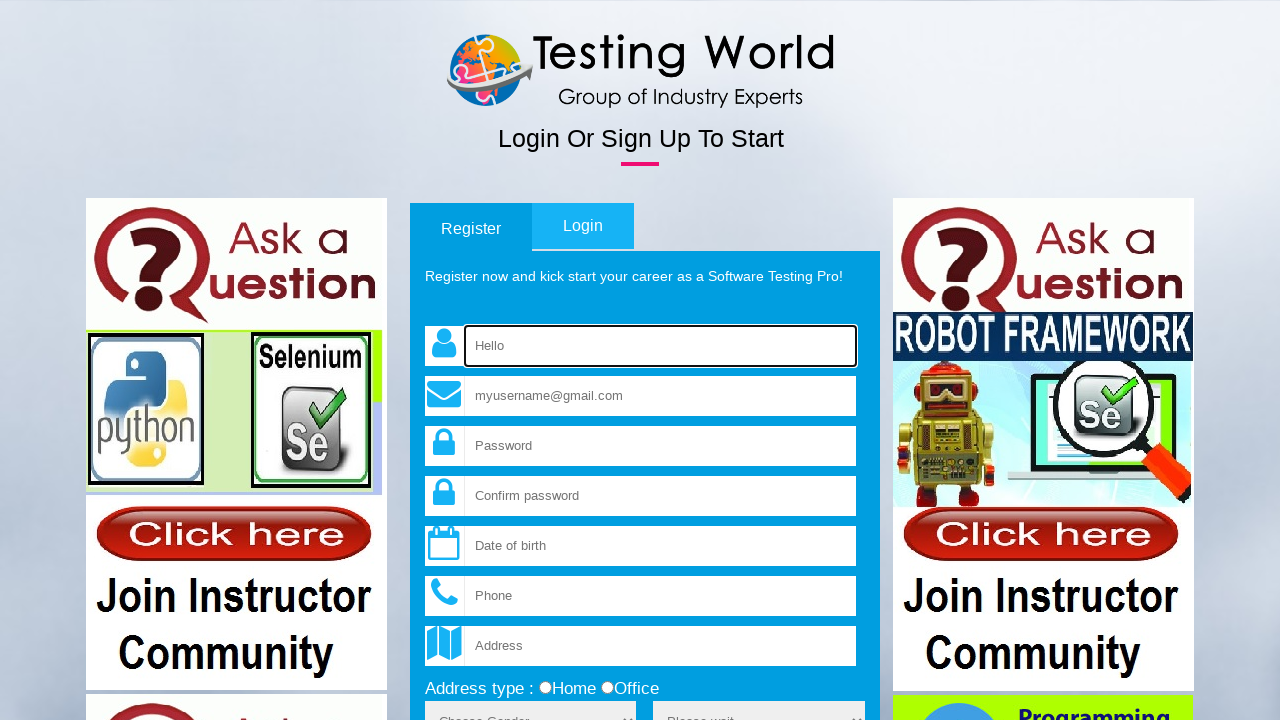

Pressed Ctrl+A to select all text on the page
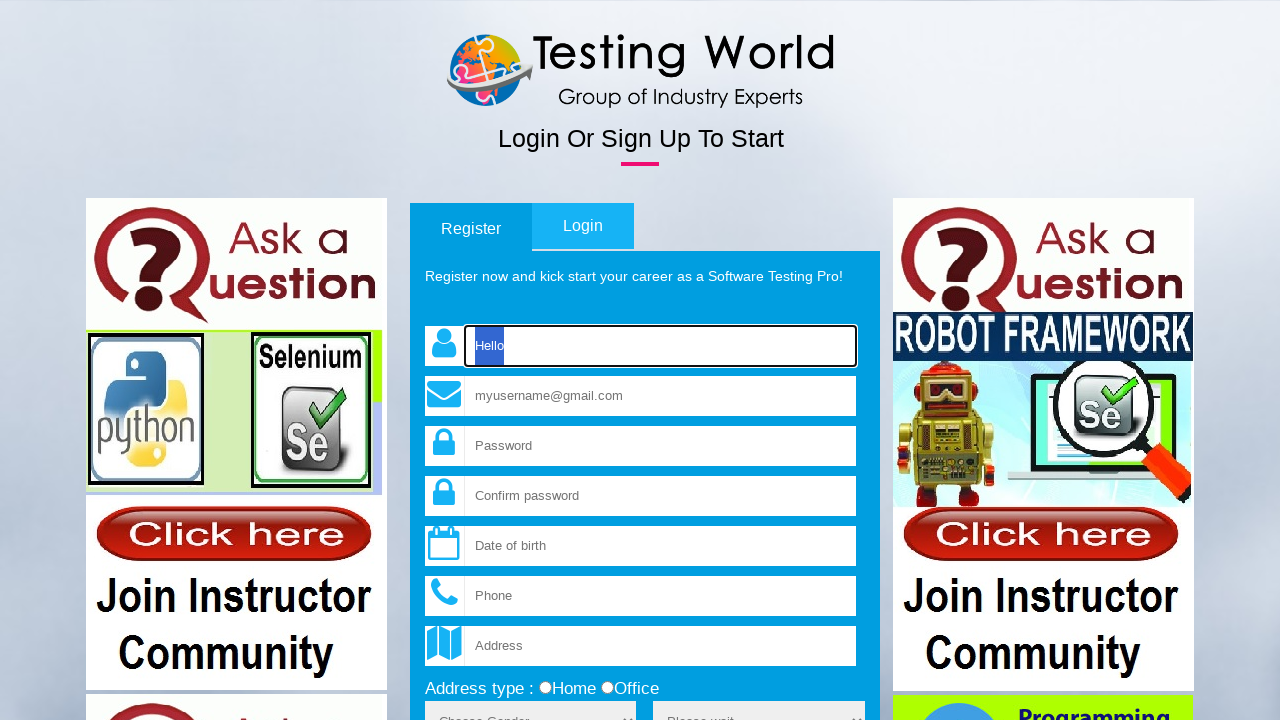

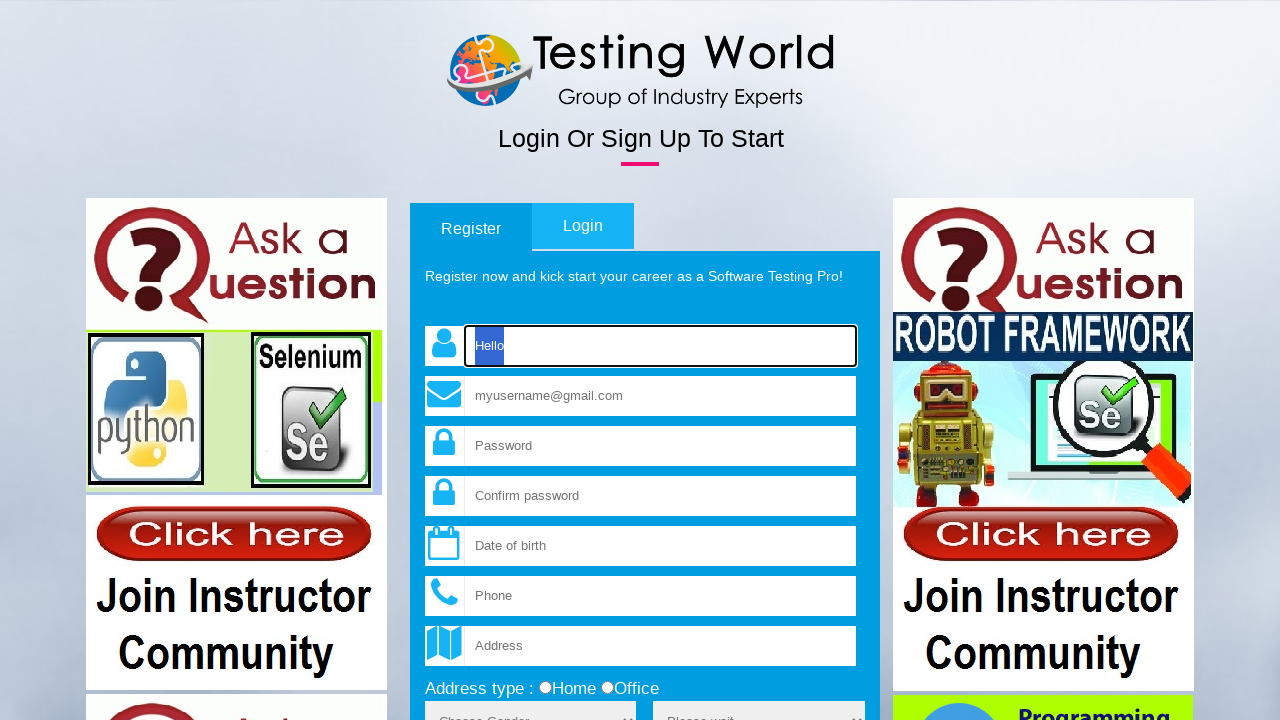